Tests the Bank Manager functionality in a demo banking application by logging in as a manager, navigating to the customers list, and verifying that clicking the Last Name column header sorts the customer list.

Starting URL: https://www.globalsqa.com/angularJs-protractor/BankingProject/

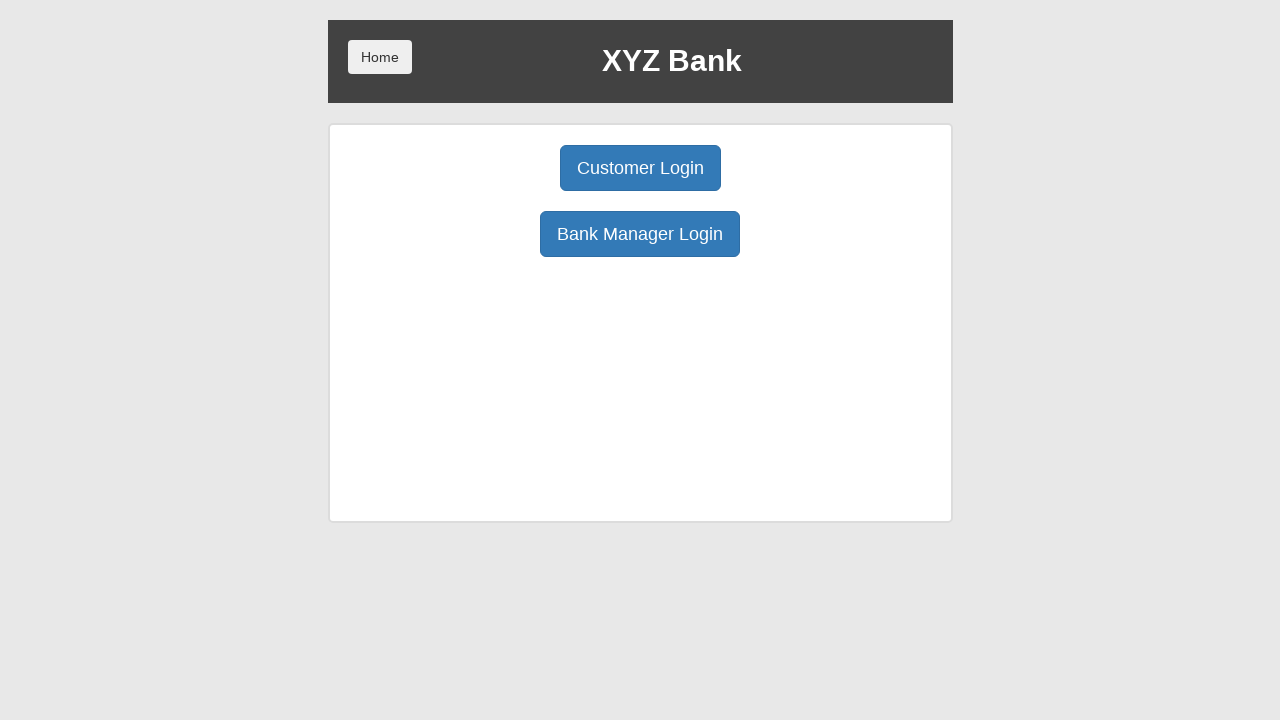

Clicked Bank Manager Login button at (640, 234) on button:has-text('Bank Manager Login')
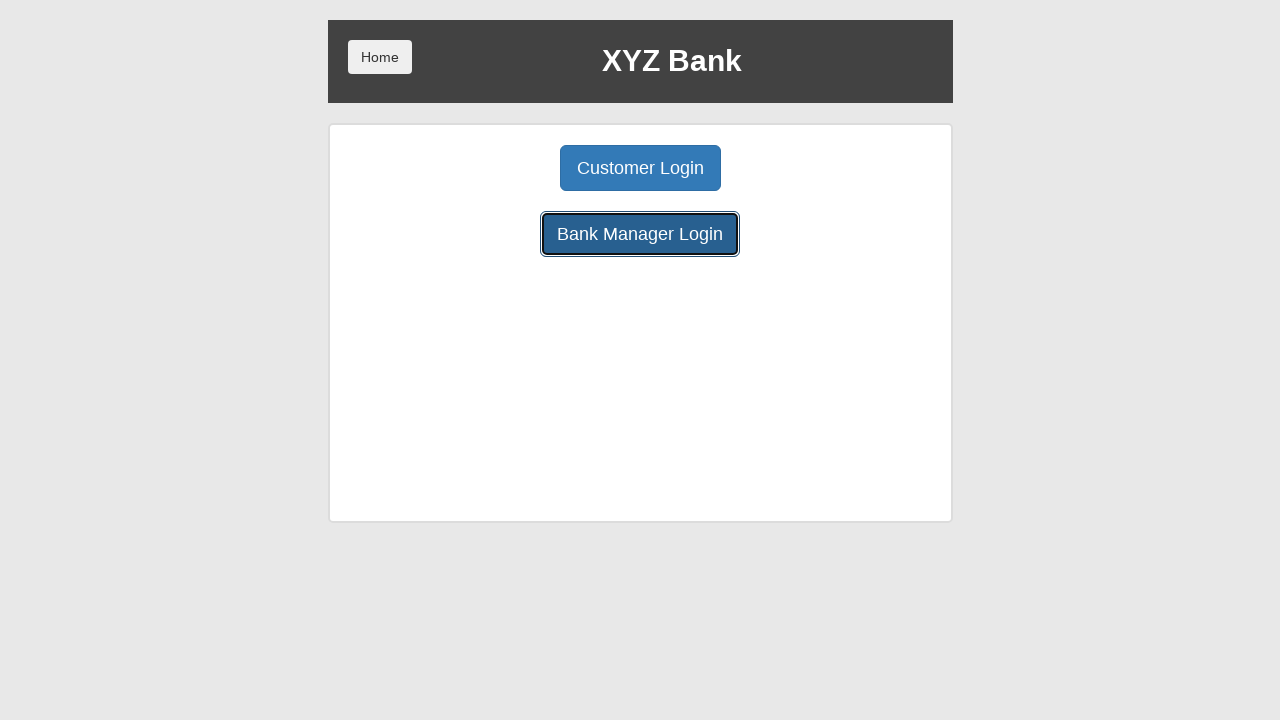

Bank Manager dashboard loaded with Customers button visible
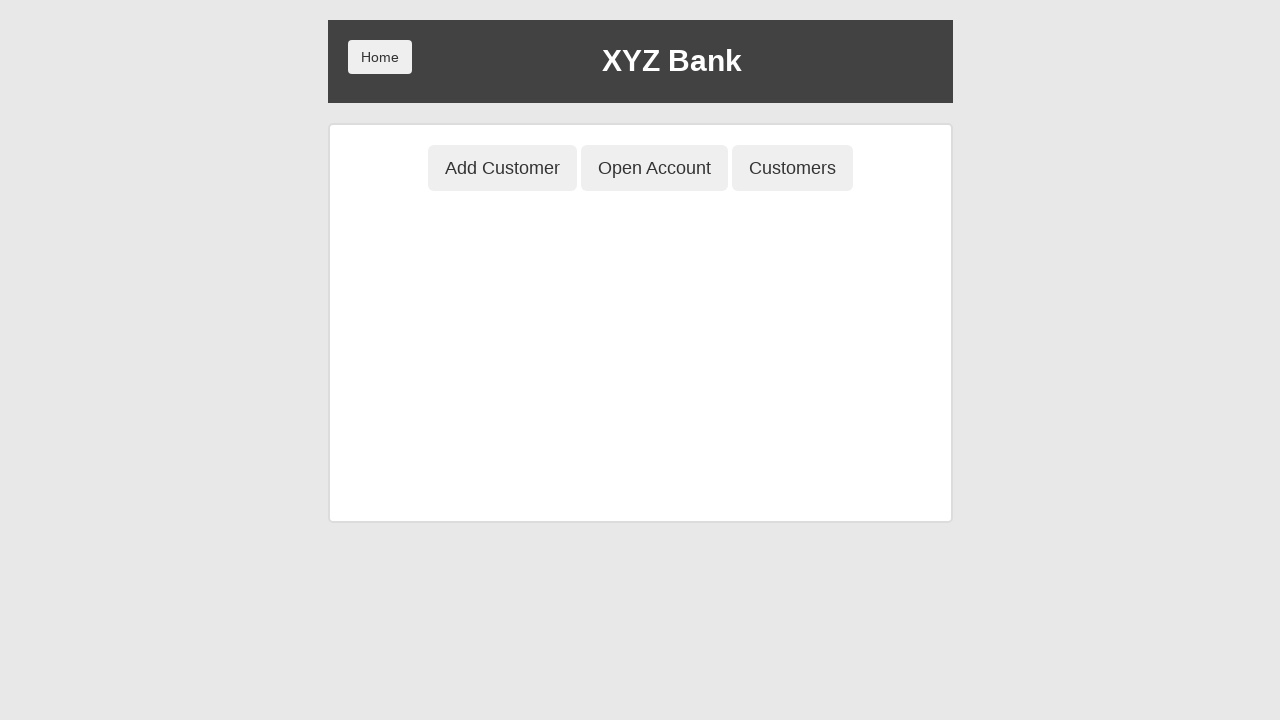

Clicked Customers menu item at (792, 168) on button:has-text('Customers')
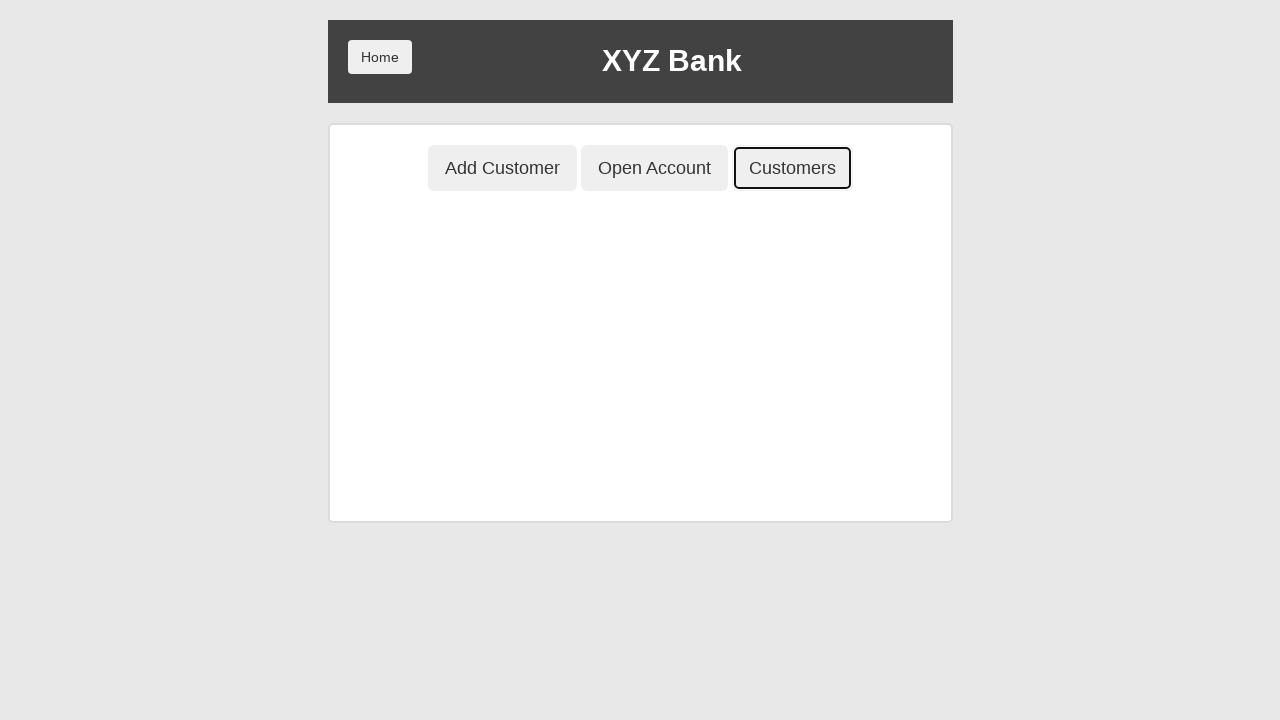

Customers list table loaded
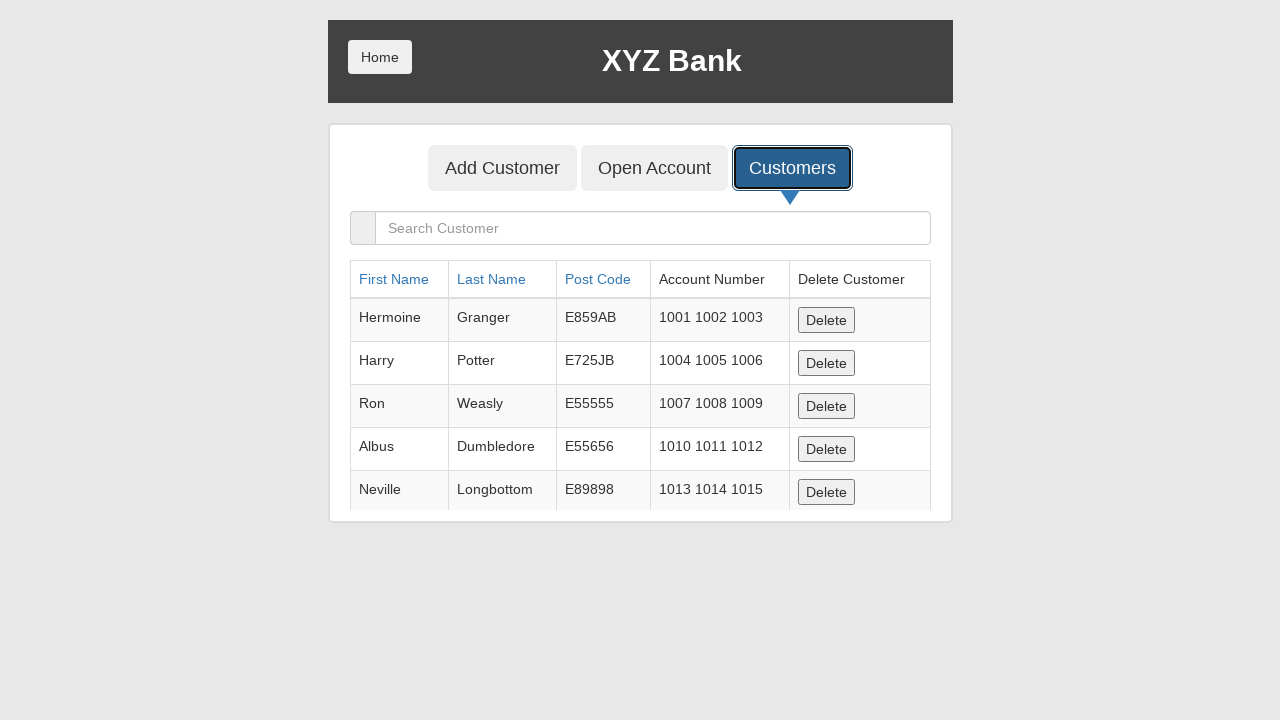

Clicked Last Name column header to sort customers at (492, 279) on a:has-text('Last Name')
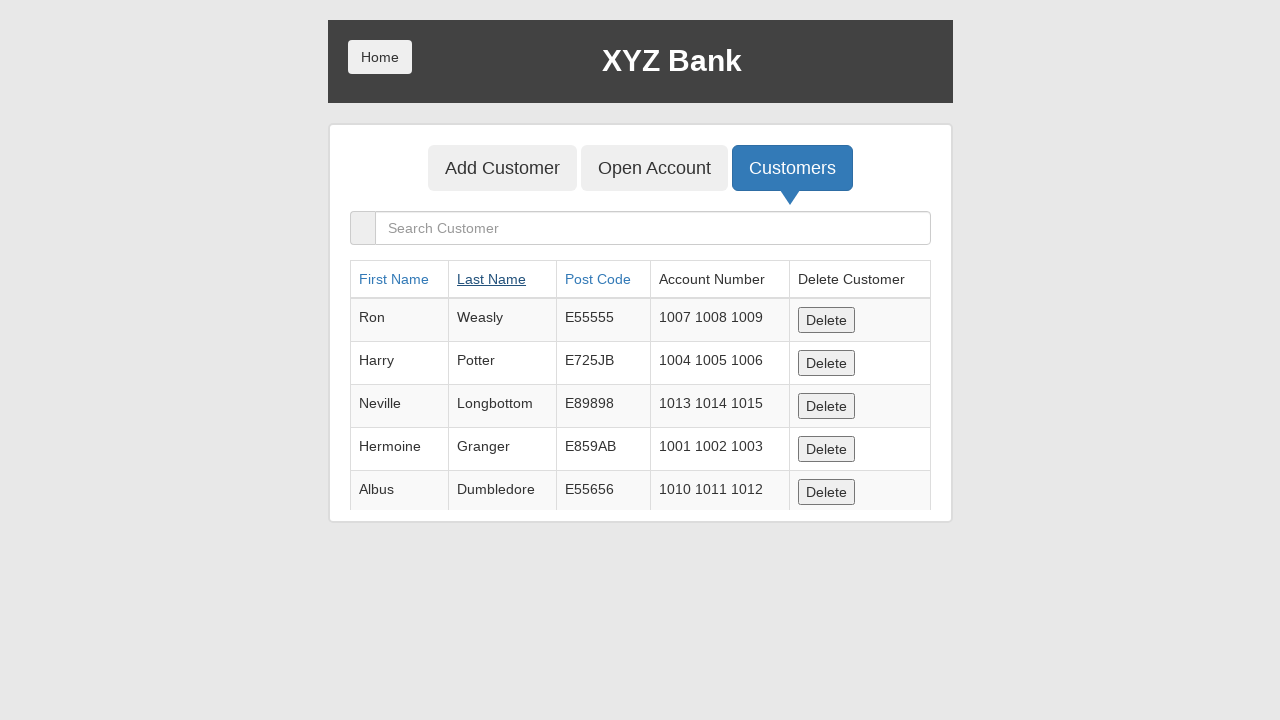

Sorting animation completed
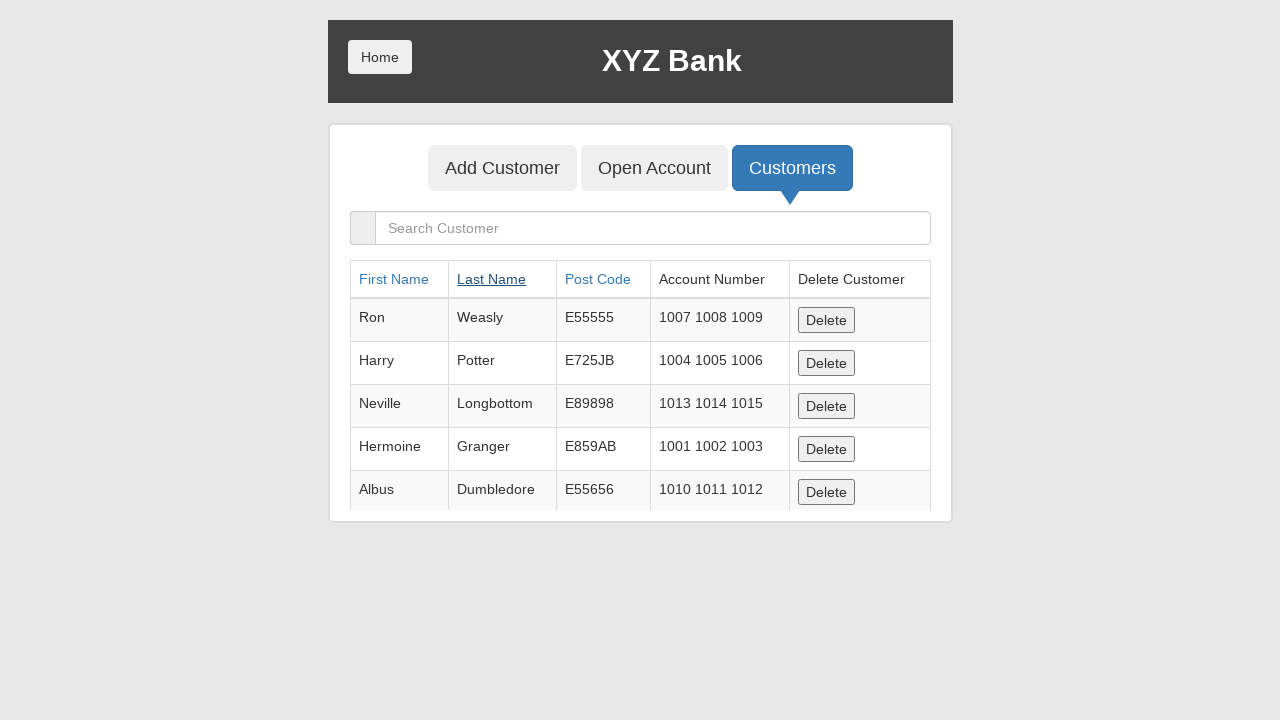

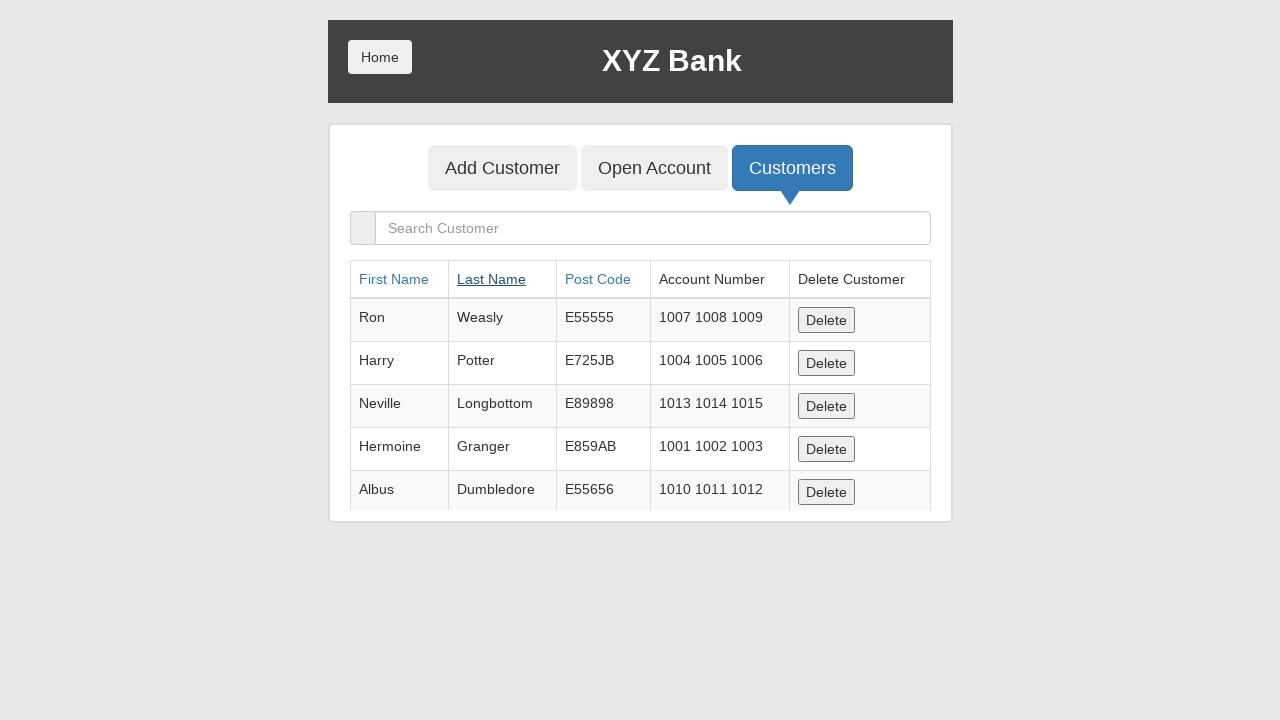